Tests right-click (context click) functionality by performing a right-click on a button and verifying the success message appears

Starting URL: https://demoqa.com/buttons

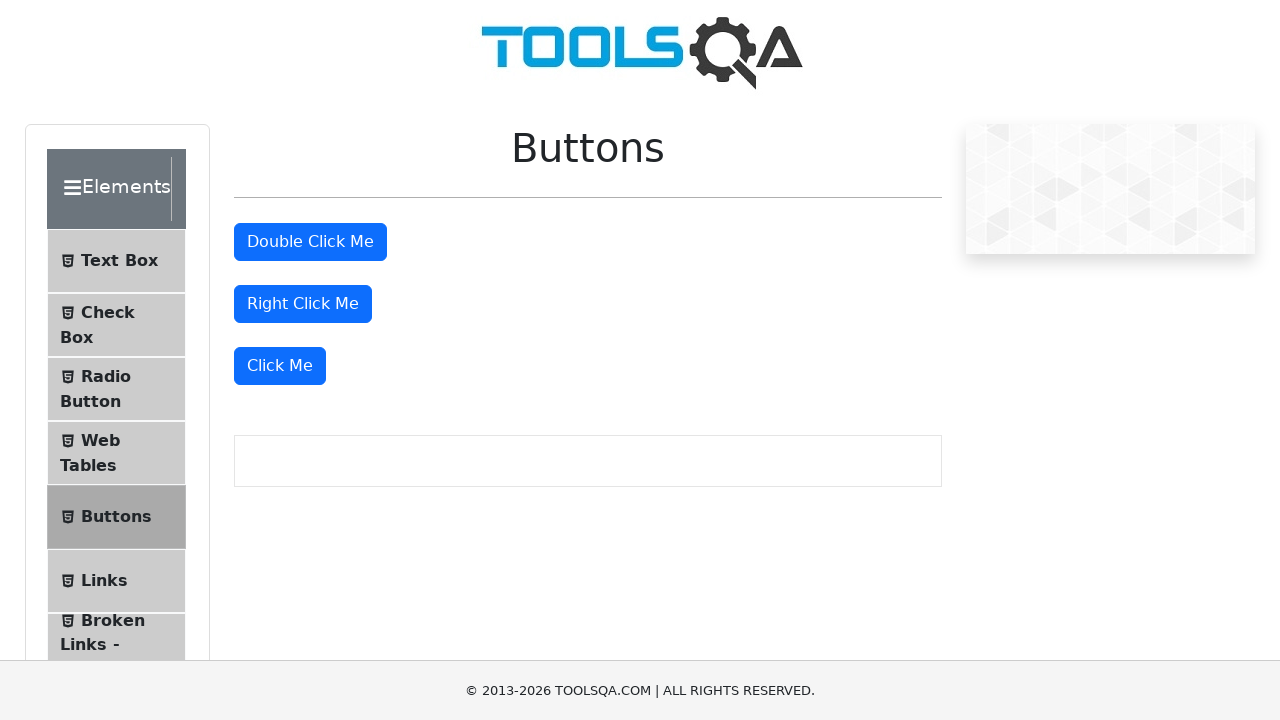

Right-clicked on the right click button at (303, 304) on #rightClickBtn
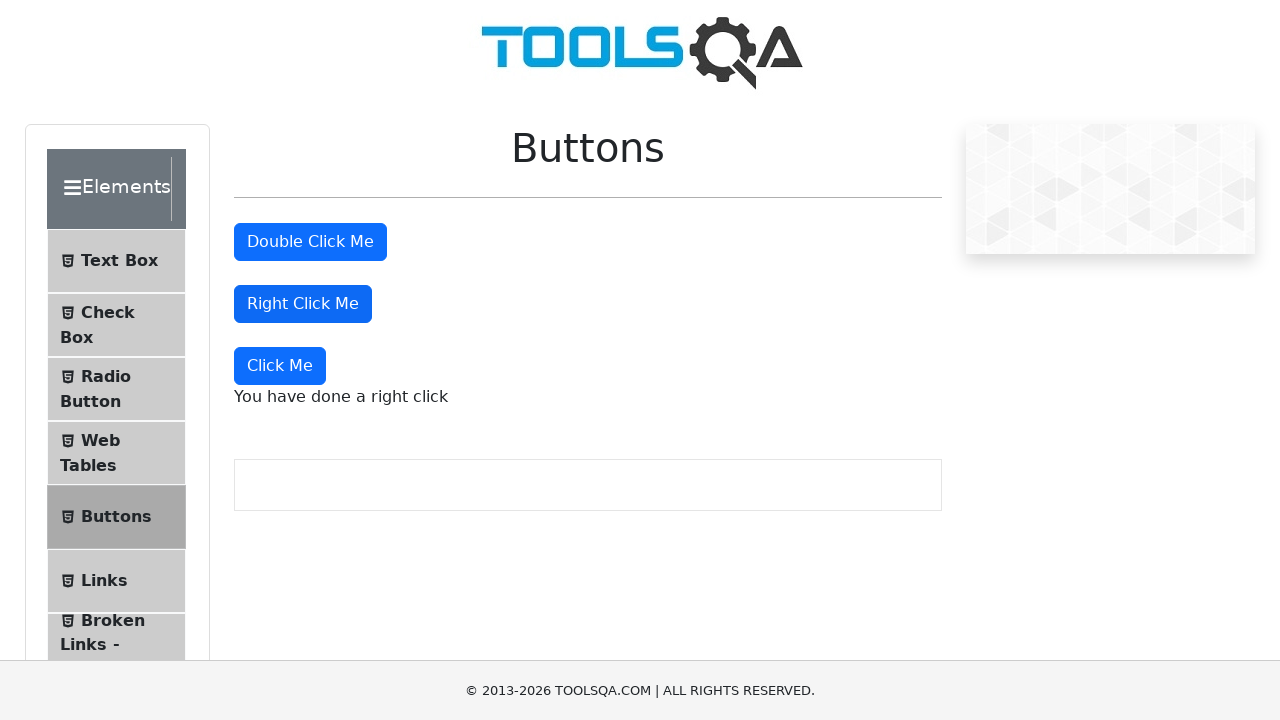

Right-click message appeared on the page
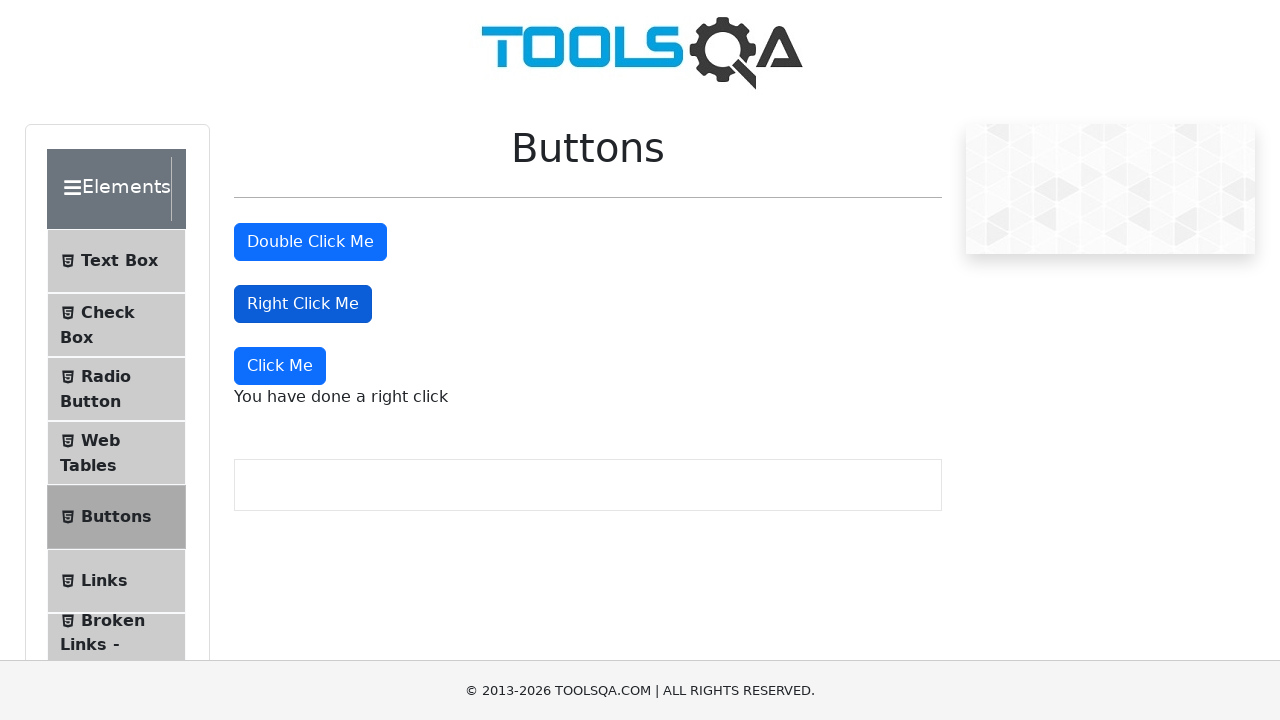

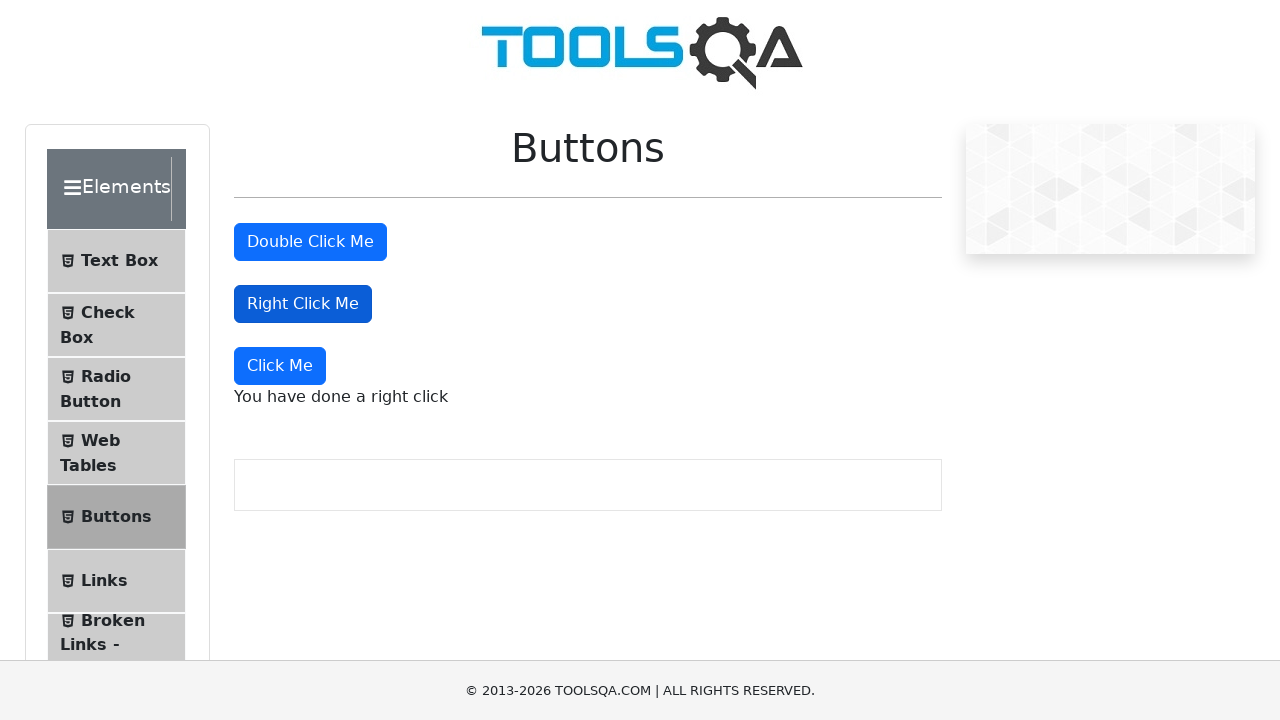